Tests form interaction by entering text in a search field and using keyboard navigation (TAB and ENTER) to submit the form

Starting URL: http://omayo.blogspot.com/

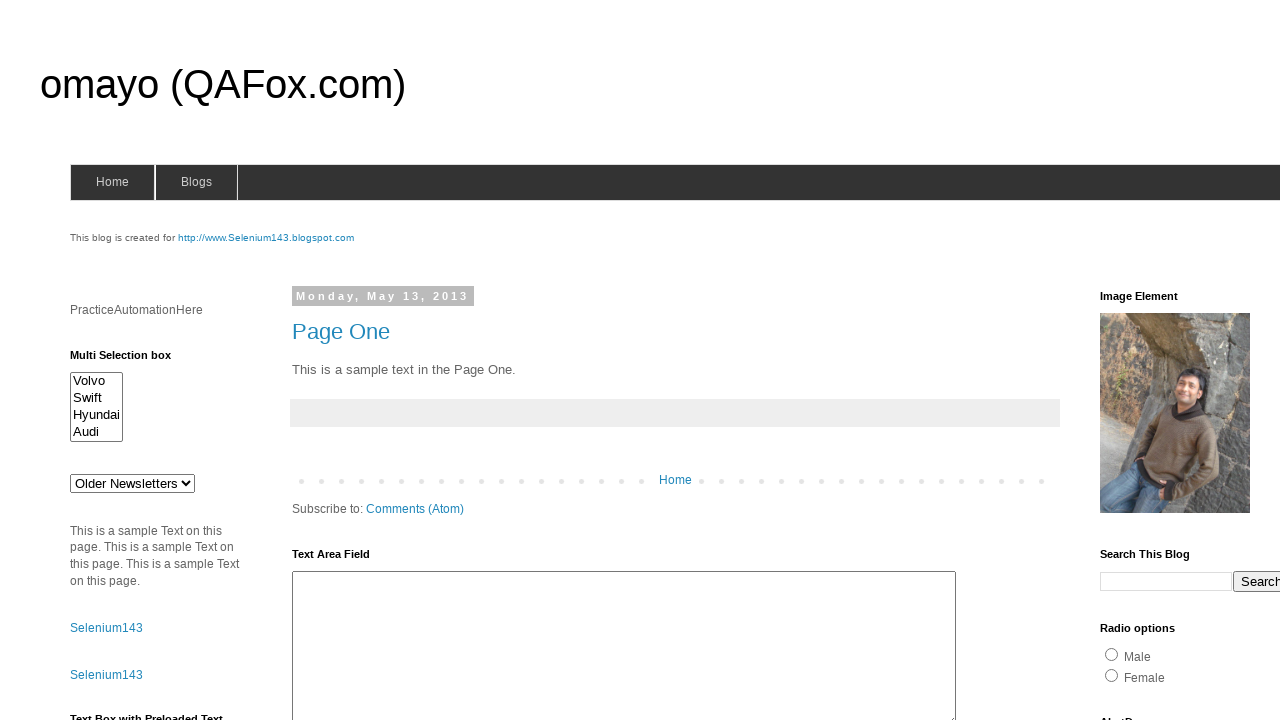

Filled search field with 'Prashant' on input[name='q']
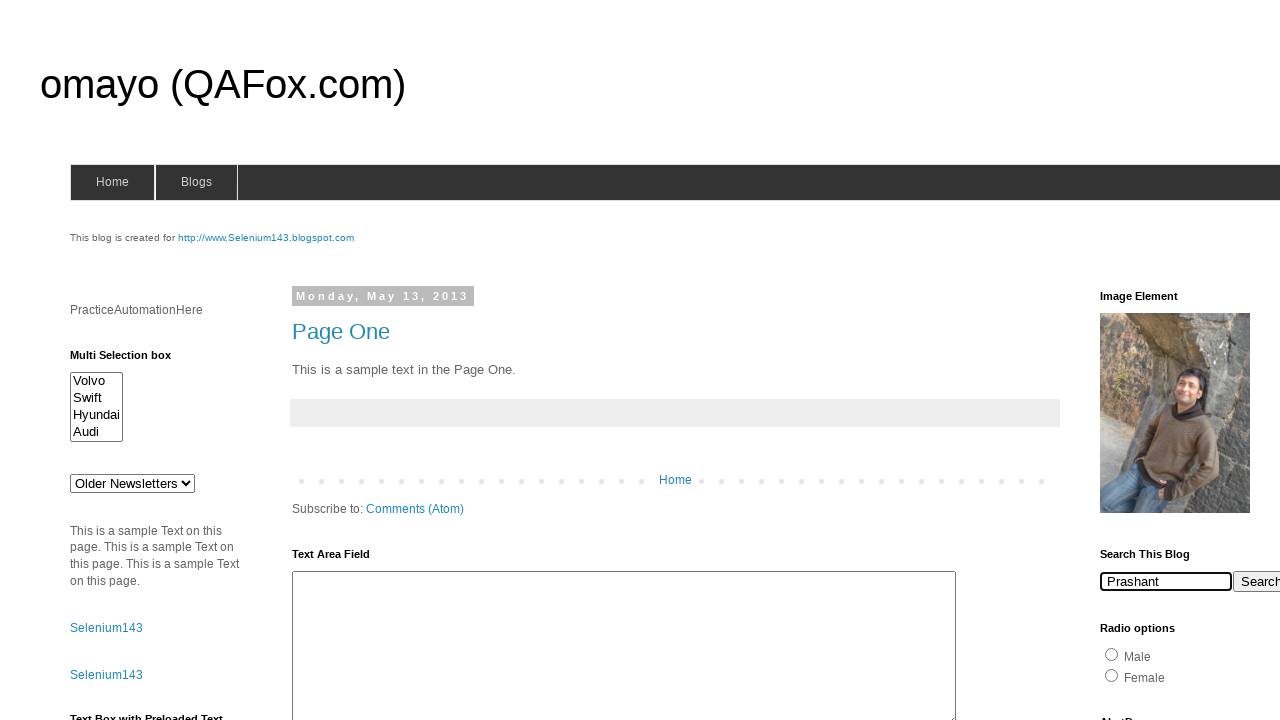

Pressed Tab key to navigate to next form element
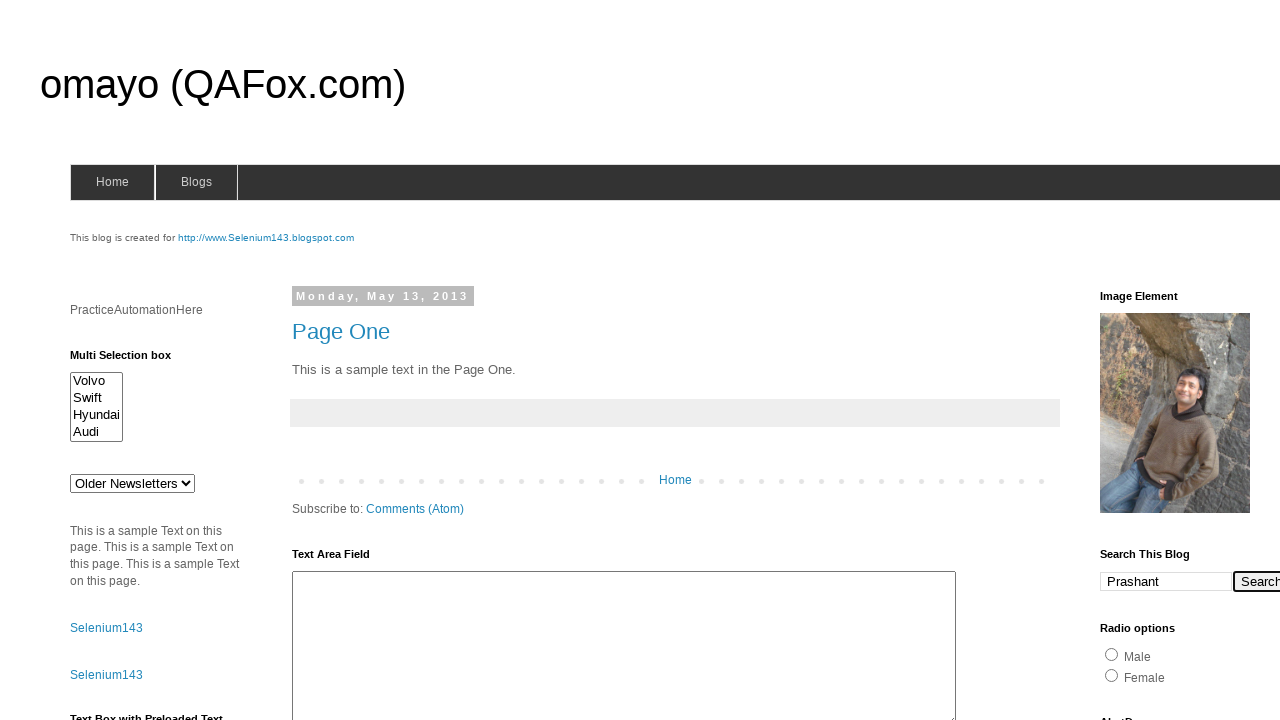

Pressed Enter key to submit the form
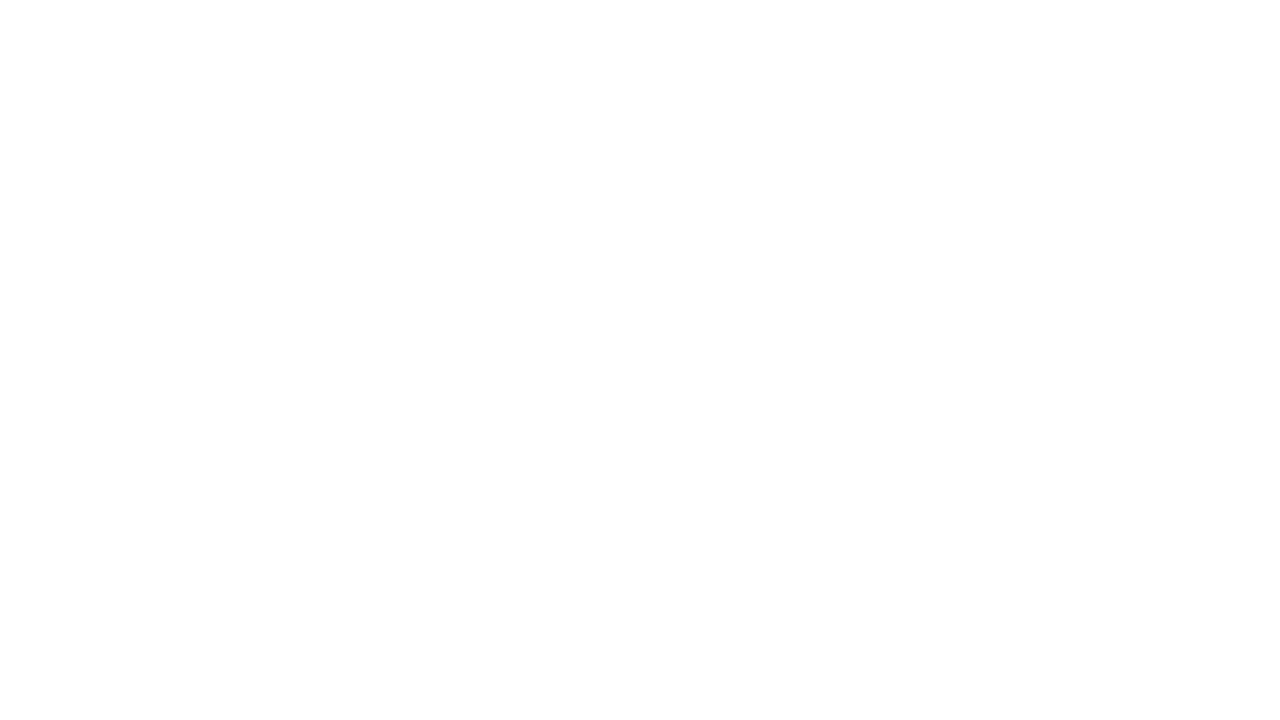

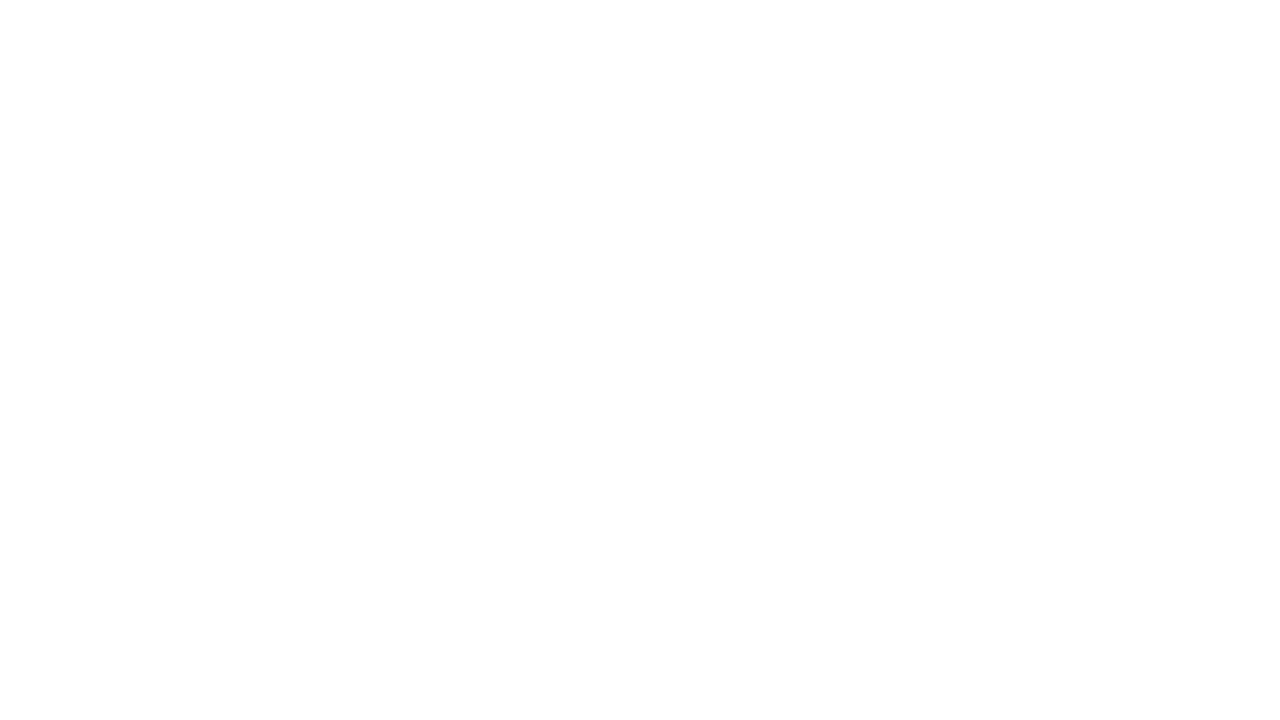